Tests browser navigation functionality including back and forward navigation between pages

Starting URL: https://dineshvelhal.github.io/testautomation-playground/expected_conditions.html

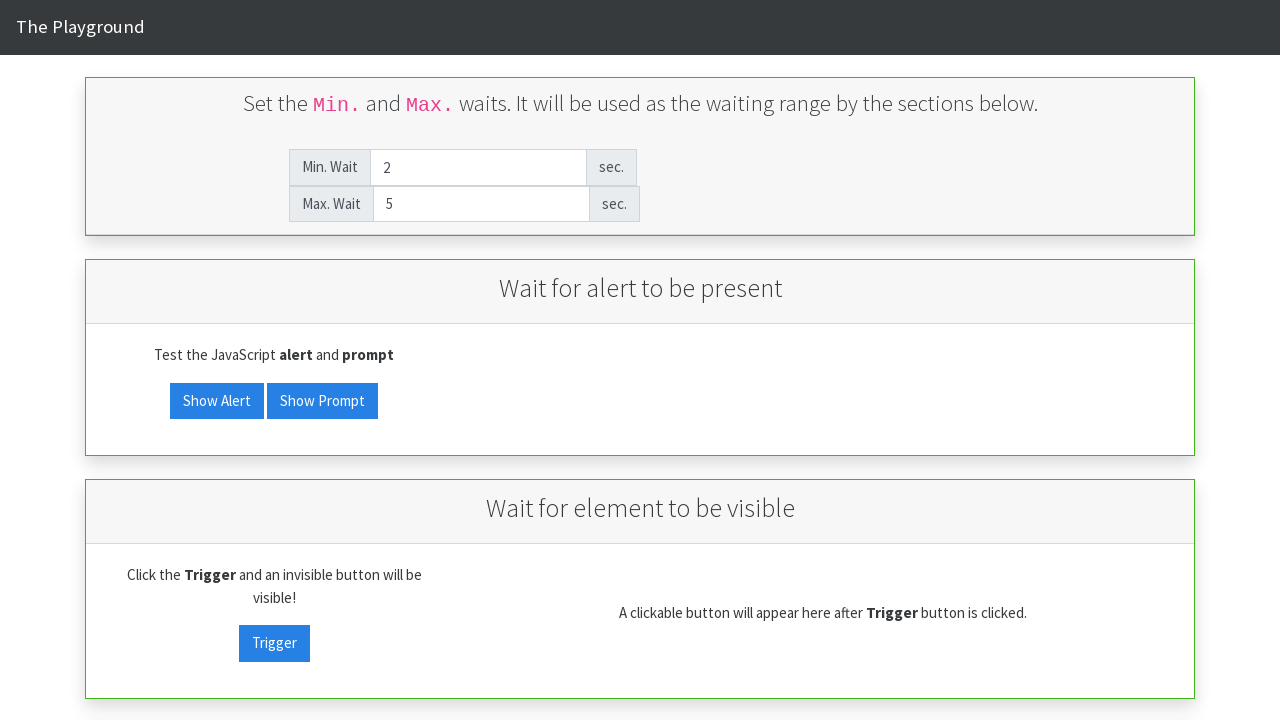

Navigated to index page
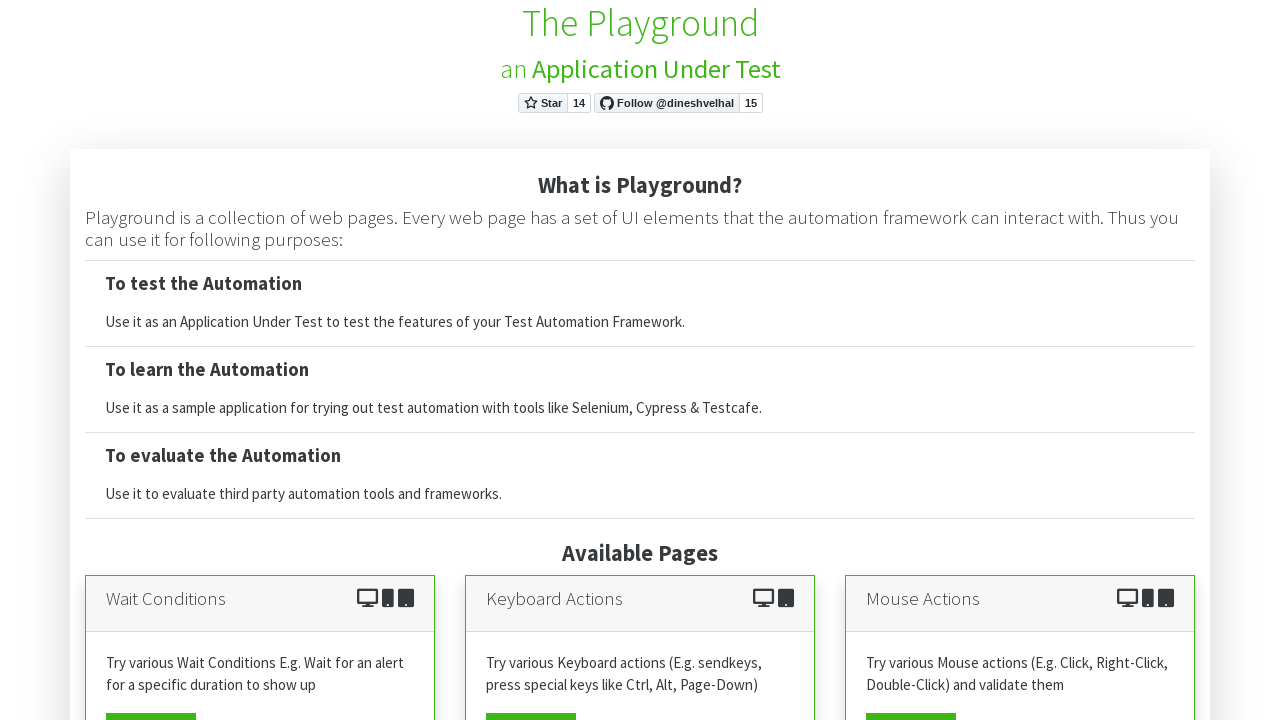

Navigated back to previous page
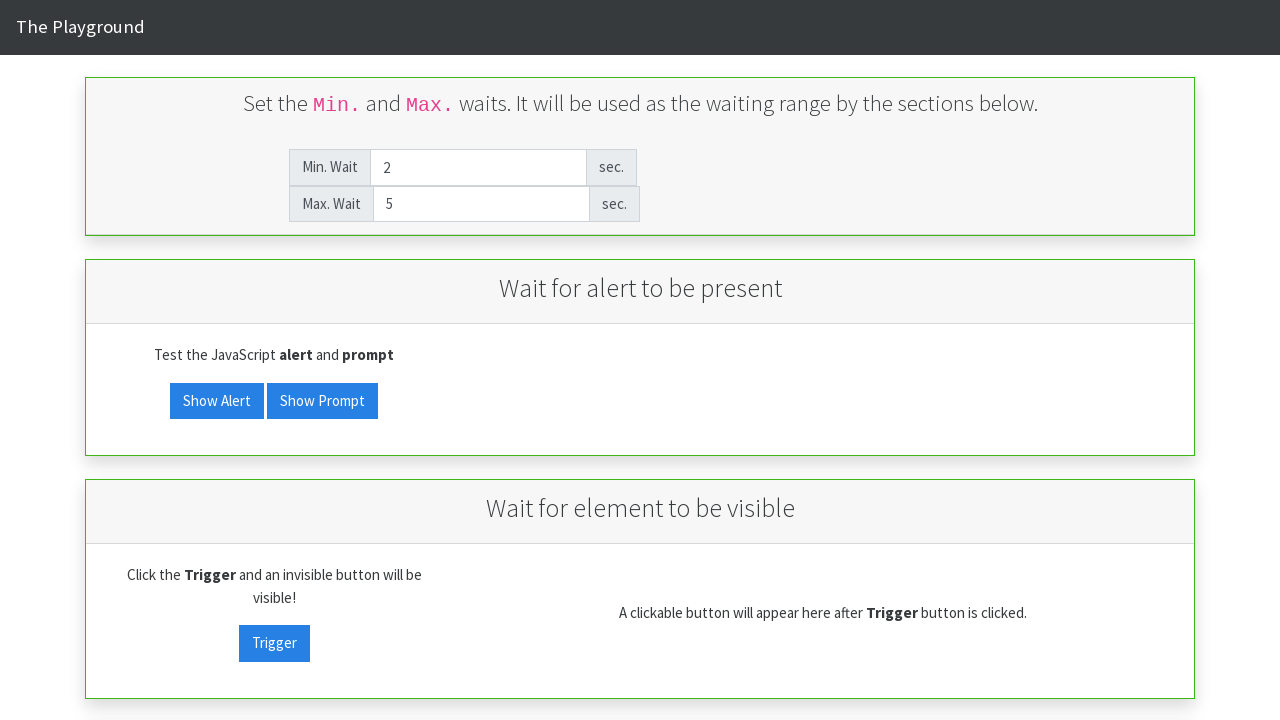

Navigated forward to index page
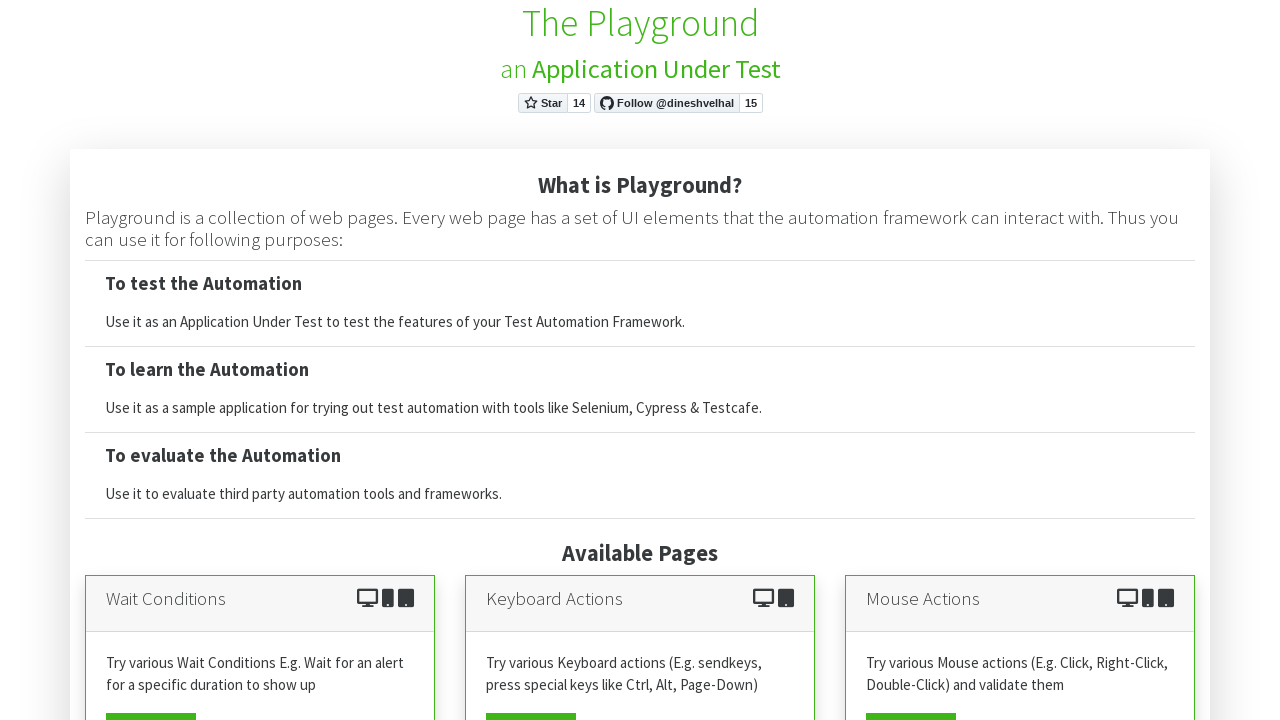

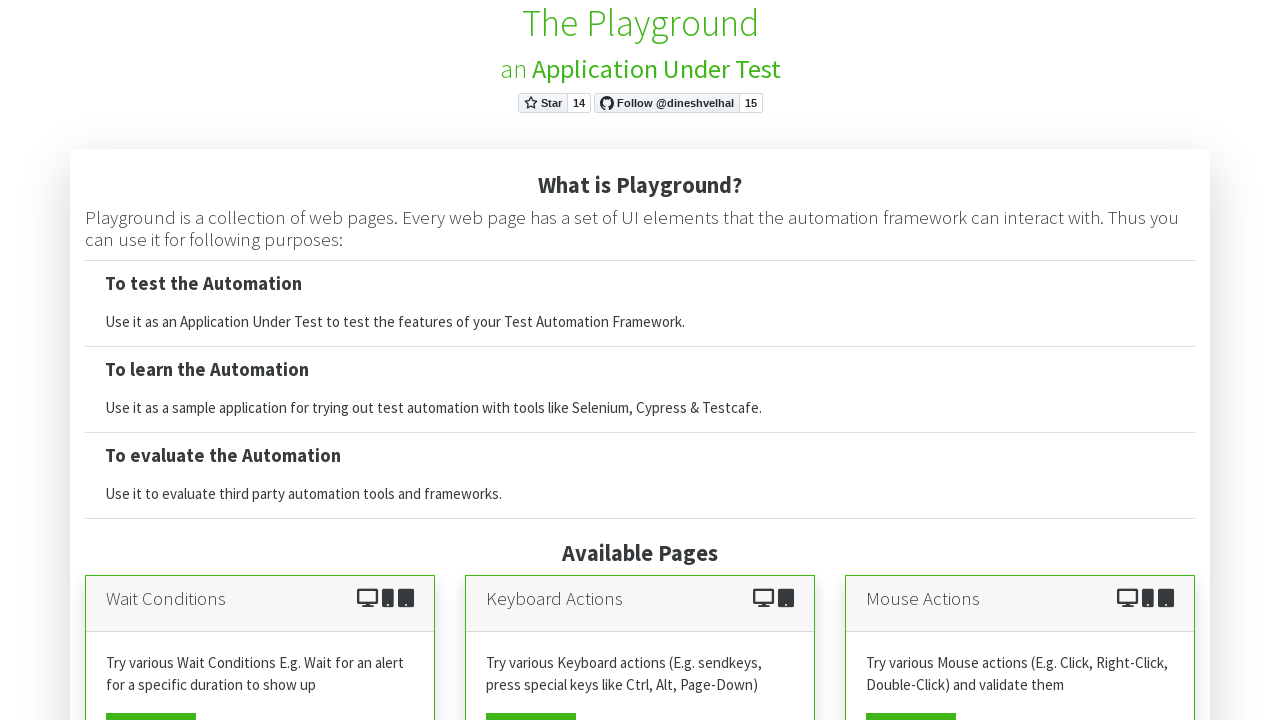